Tests click functionality using locators by adding an element

Starting URL: https://the-internet.herokuapp.com/add_remove_elements/

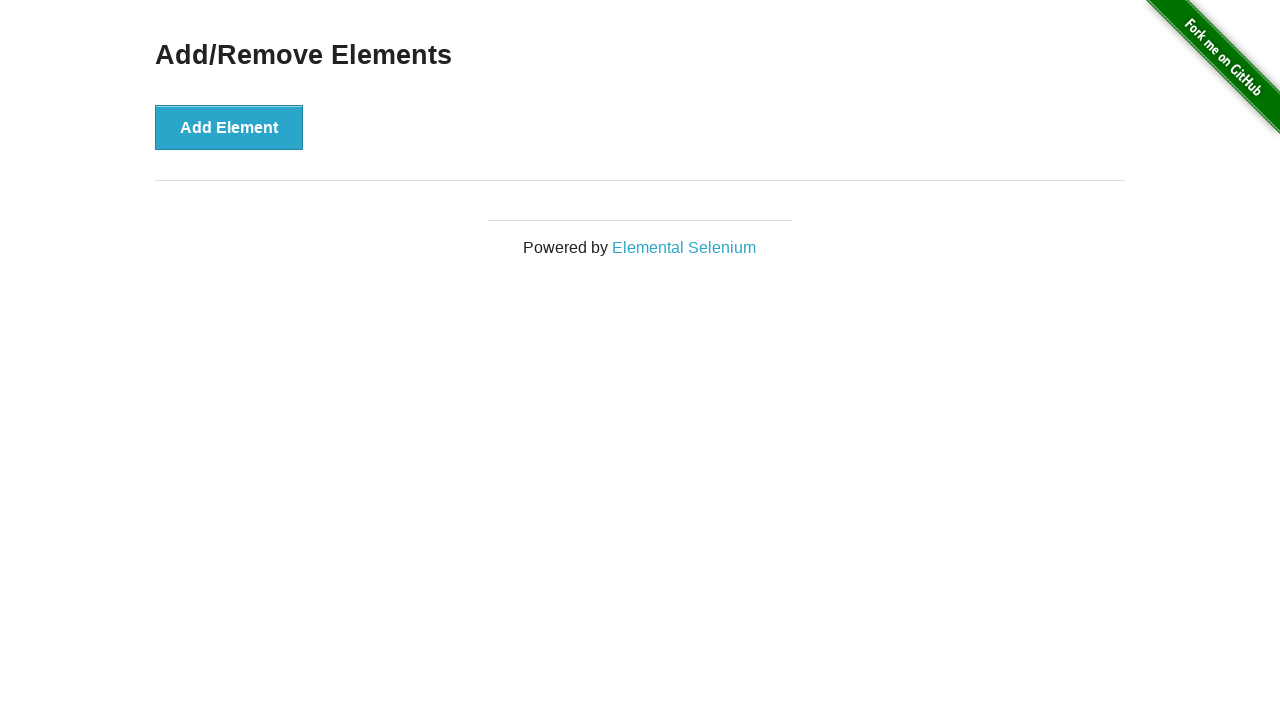

Waited for page to load with networkidle state
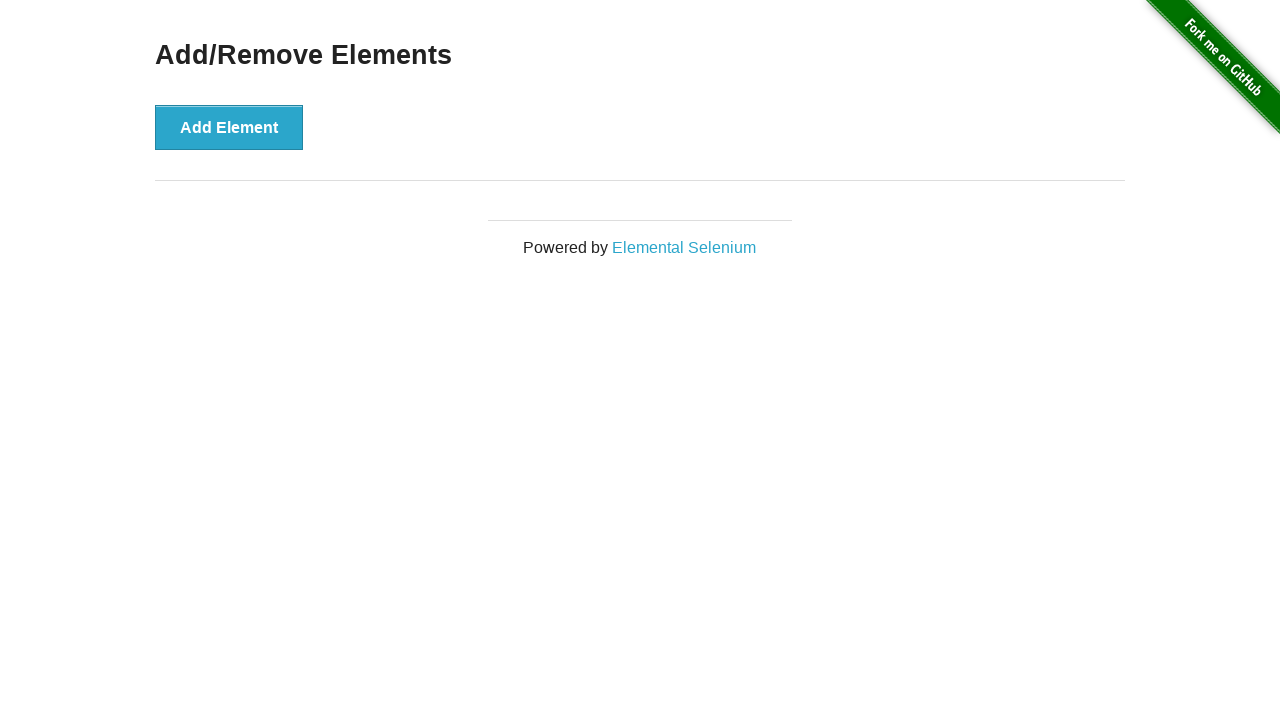

Verified no manually added elements exist initially
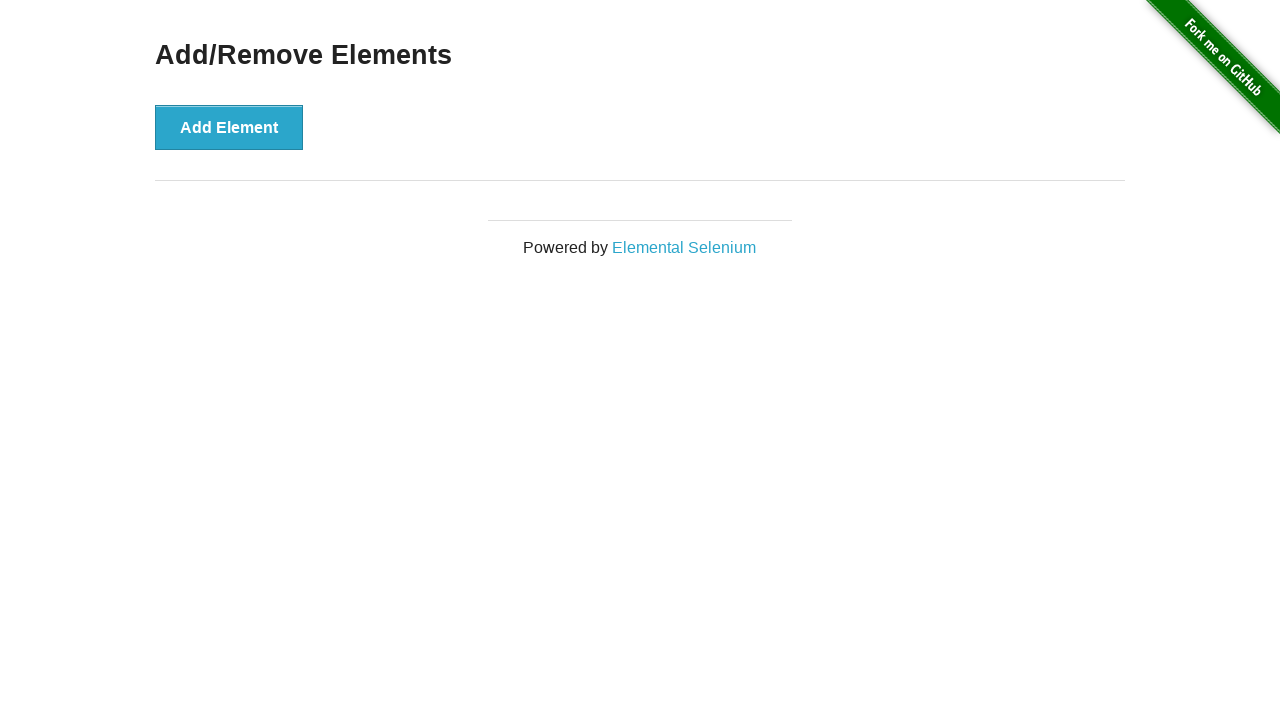

Clicked the 'Add Element' button using locator at (229, 127) on button:has-text('Add Element')
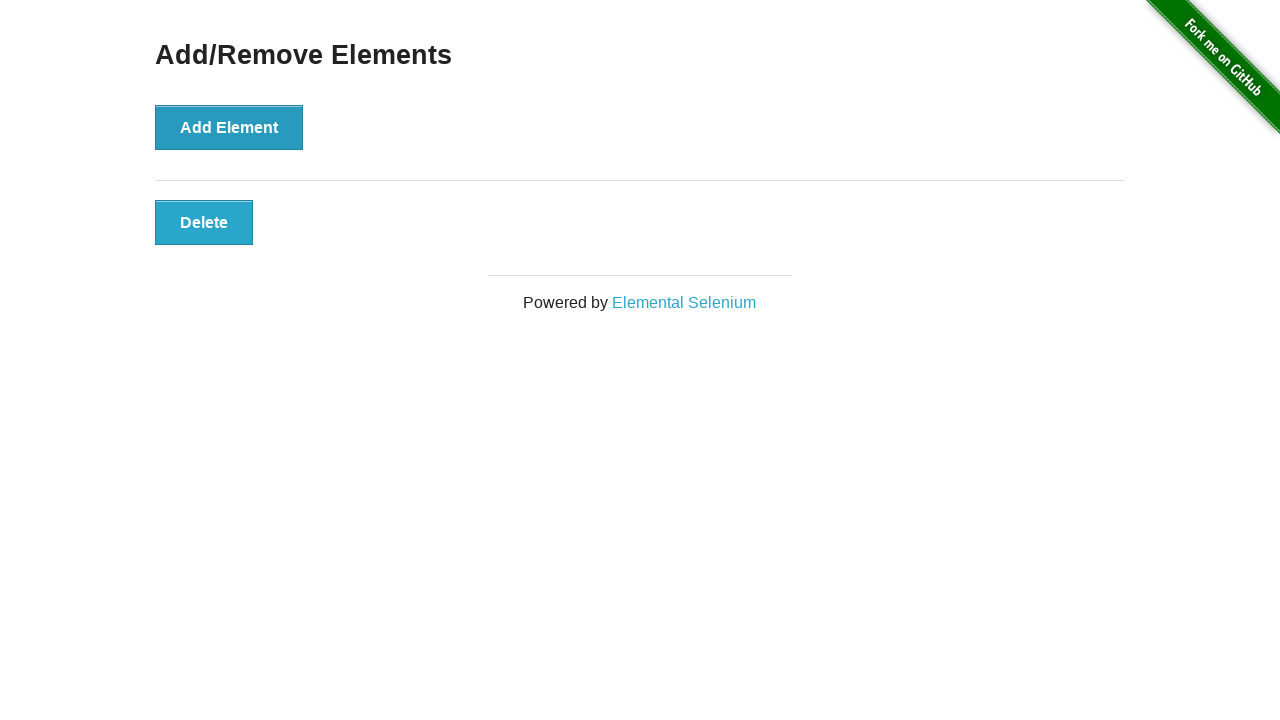

Verified that one manually added element now exists
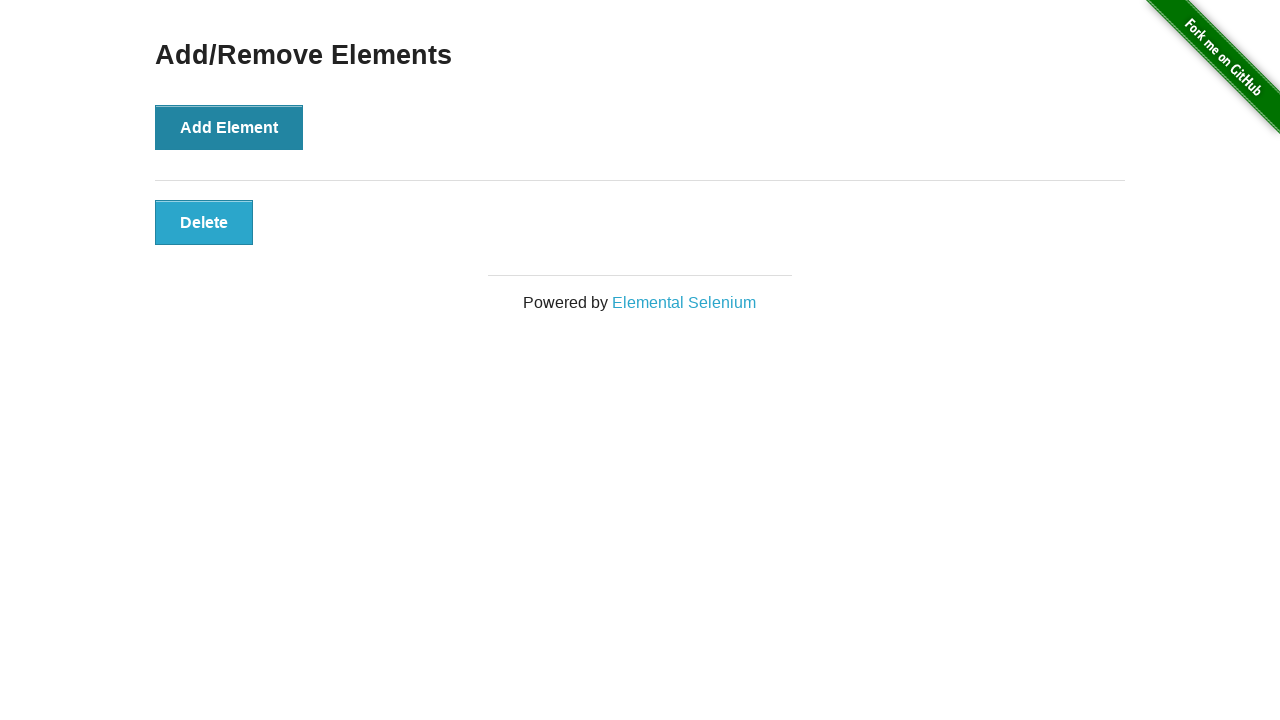

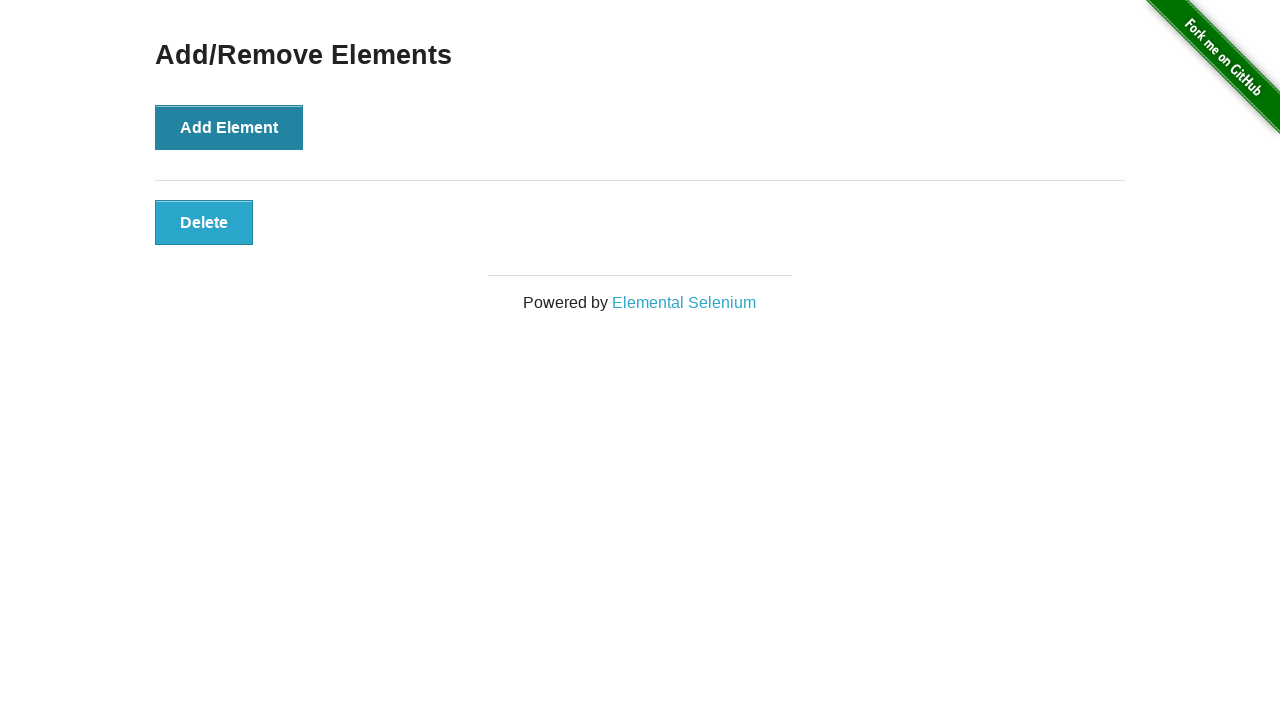